Checks if the Get Started button is clickable/enabled on the WebdriverIO homepage

Starting URL: https://webdriver.io

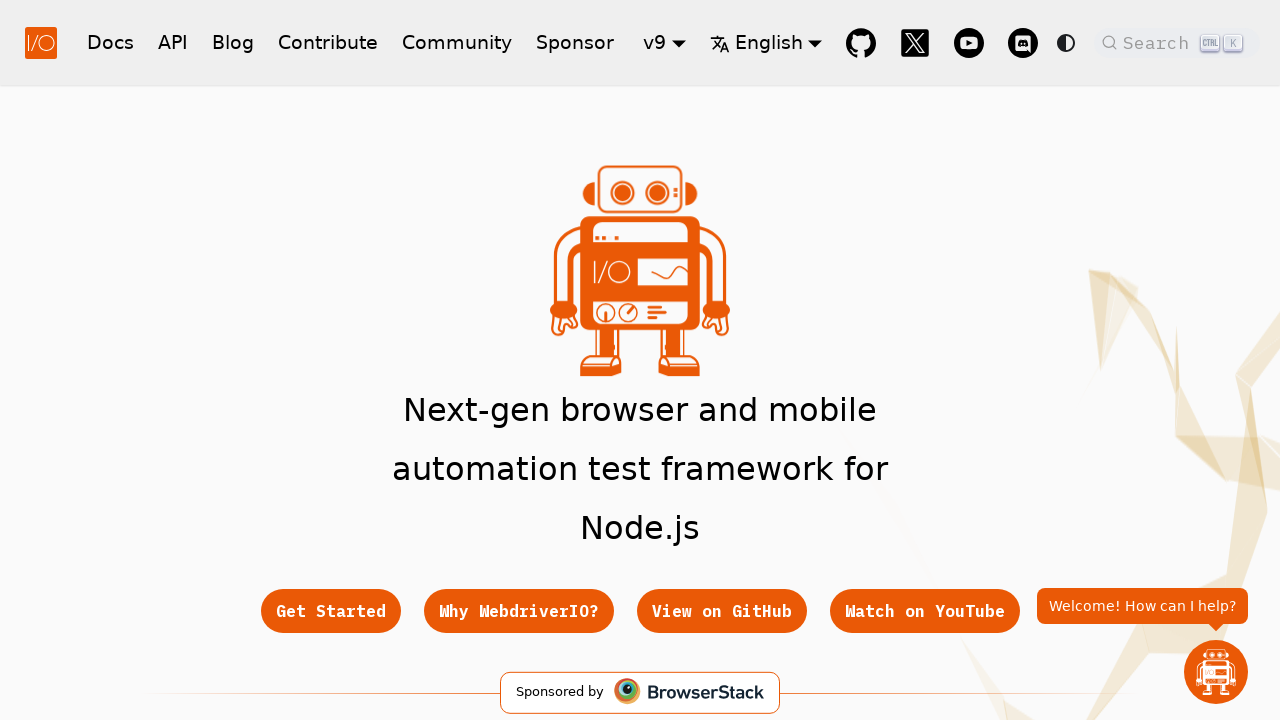

Navigated to WebdriverIO homepage
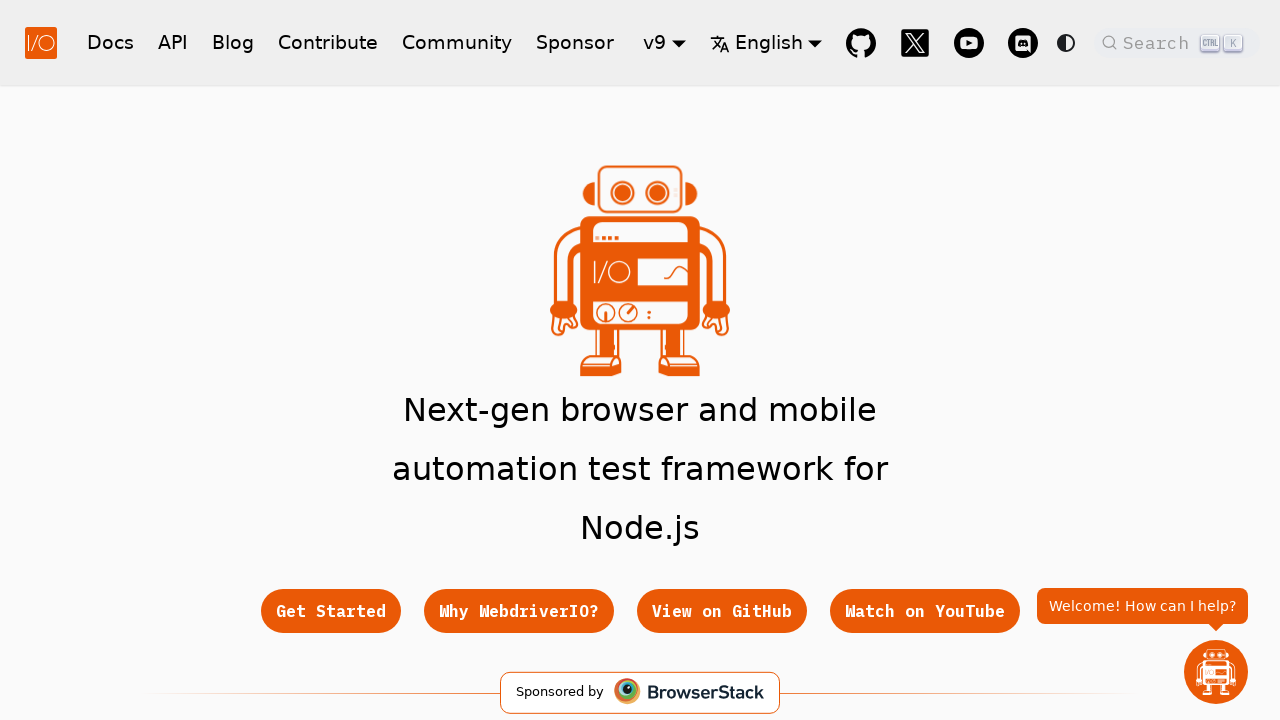

Get Started button selector loaded on page
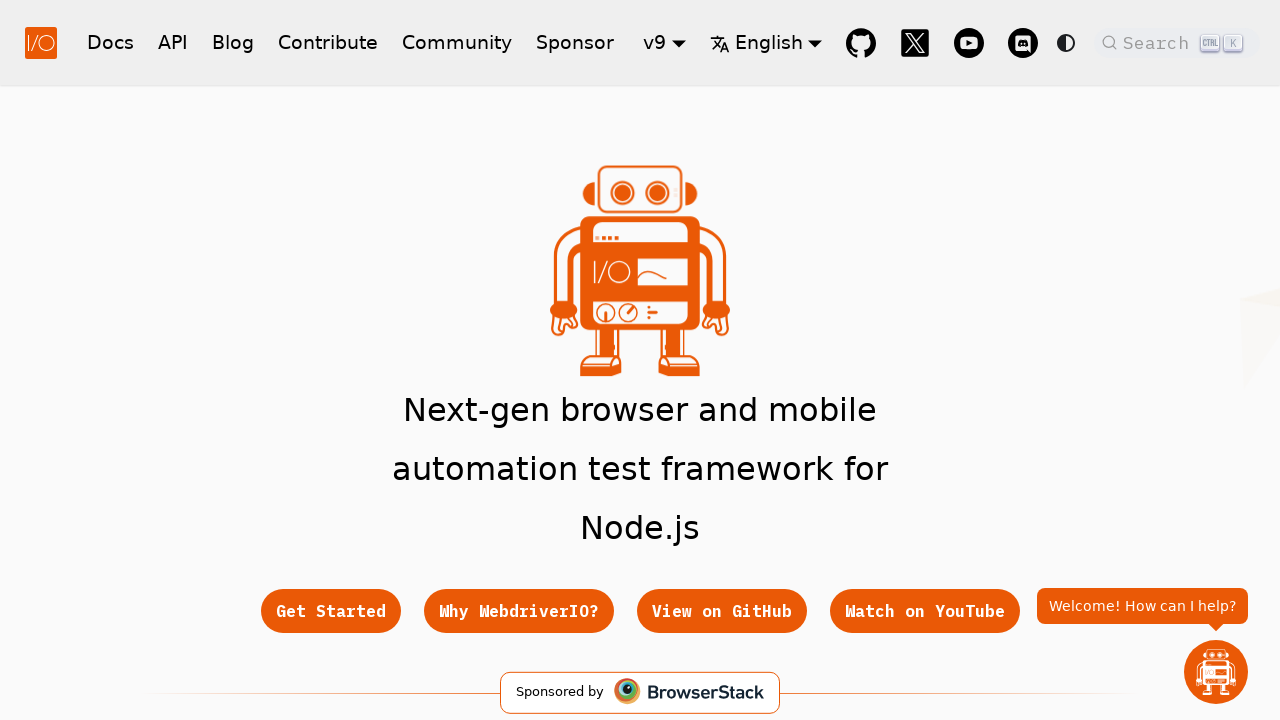

Located Get Started button element
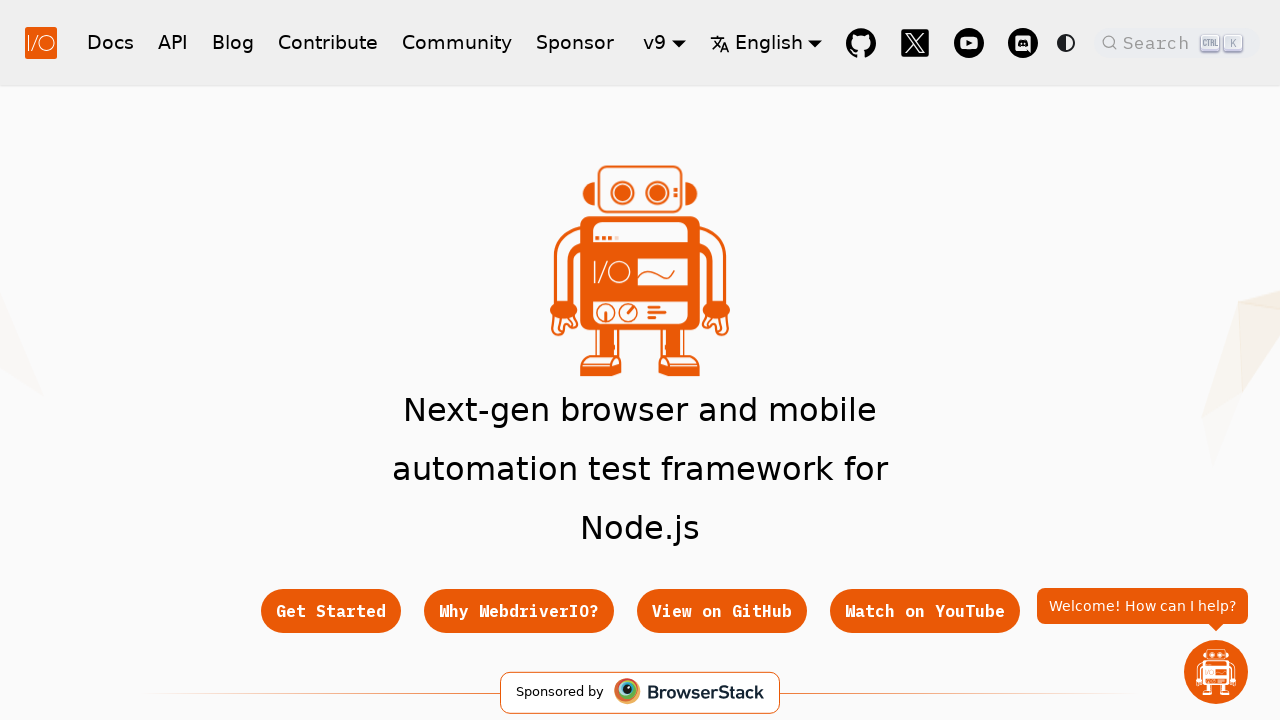

Checked if Get Started button is enabled: True
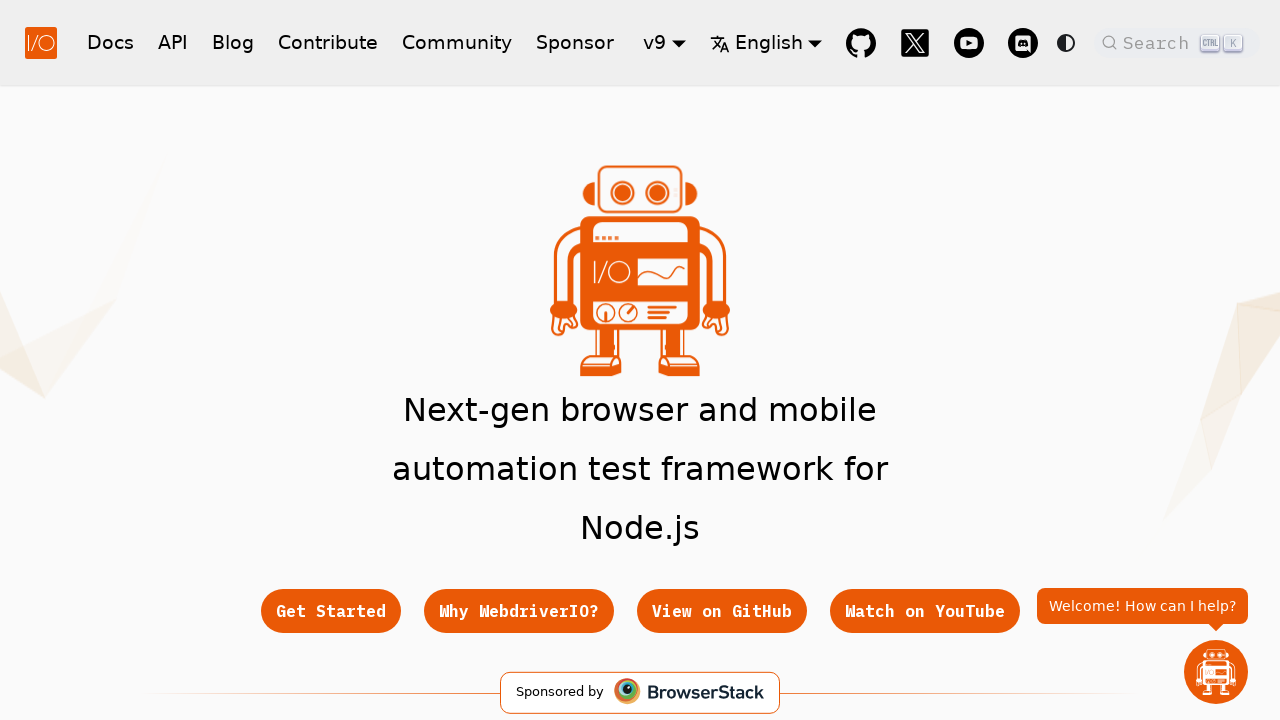

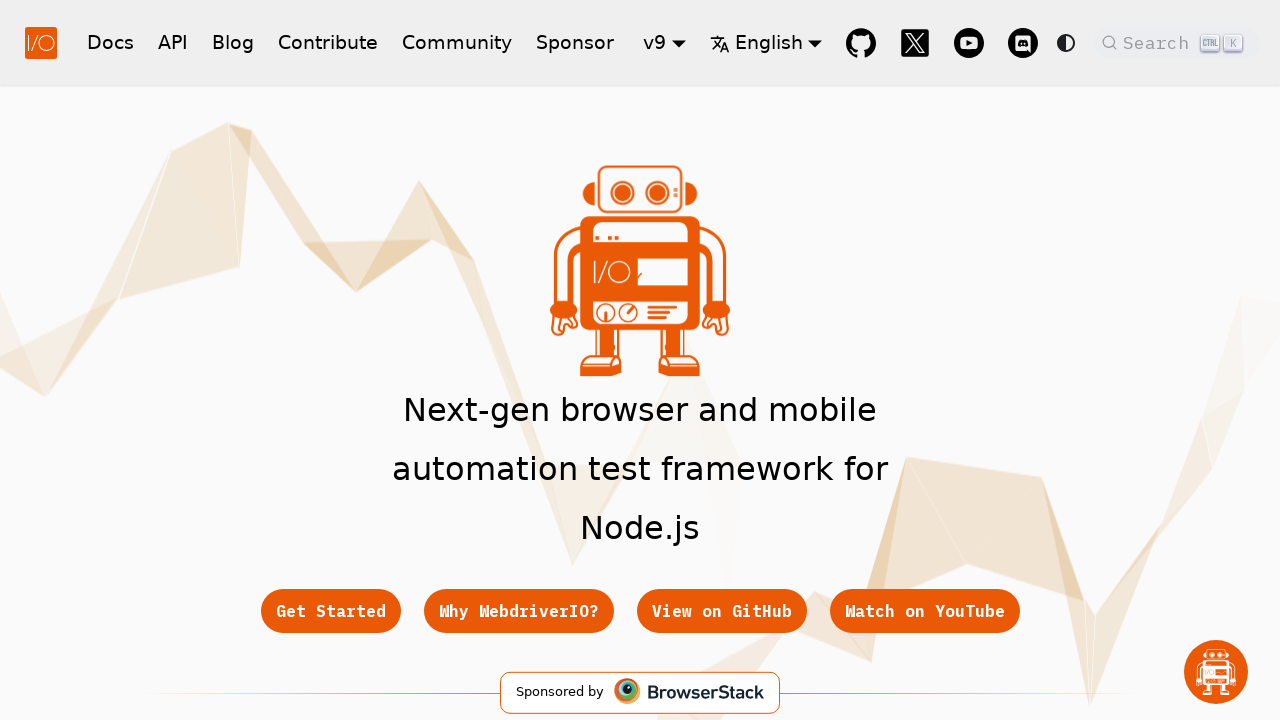